Navigates to OrangeHRM page and verifies that the header logo image is present

Starting URL: https://alchemy.hguy.co/orangehrm/

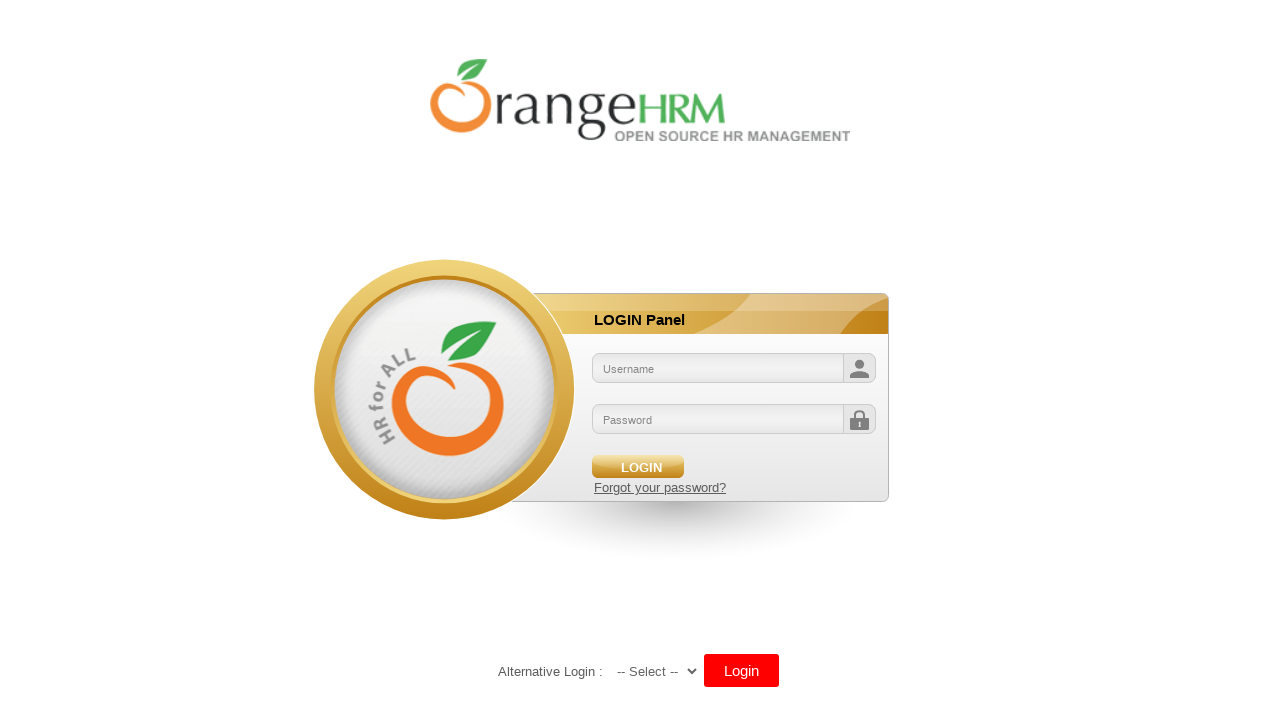

Navigated to OrangeHRM login page
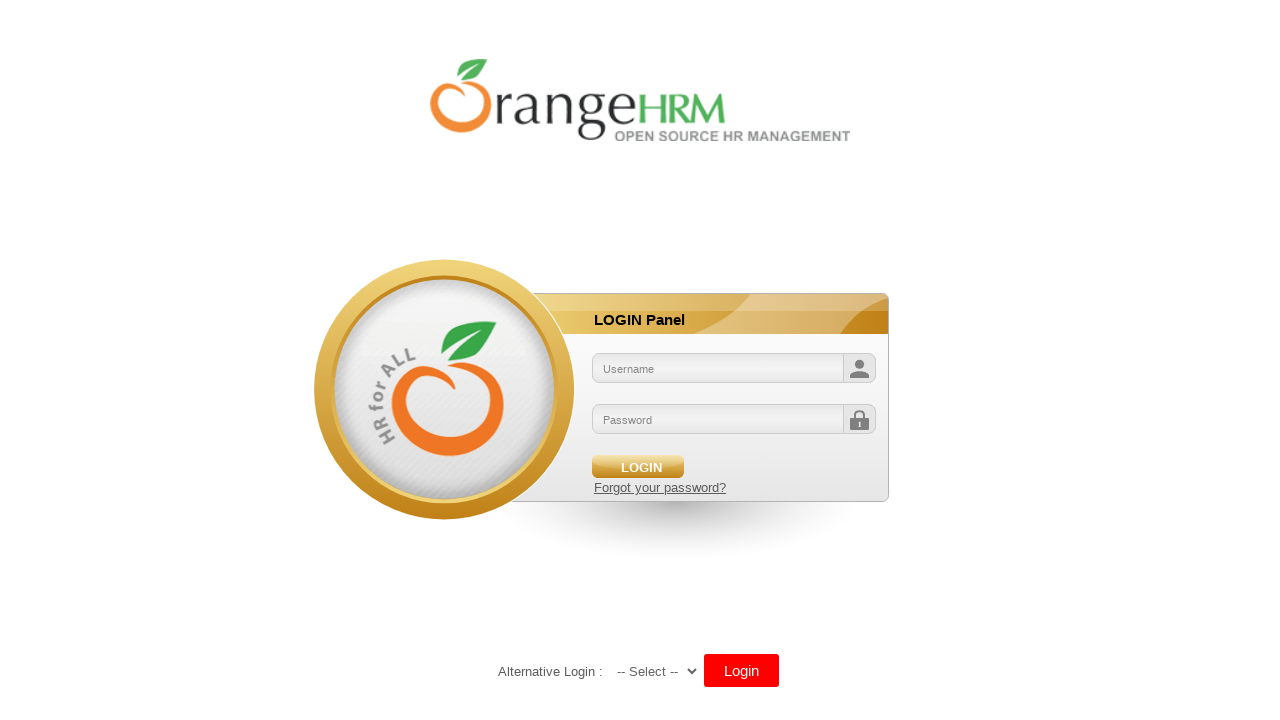

Header logo image element loaded and located
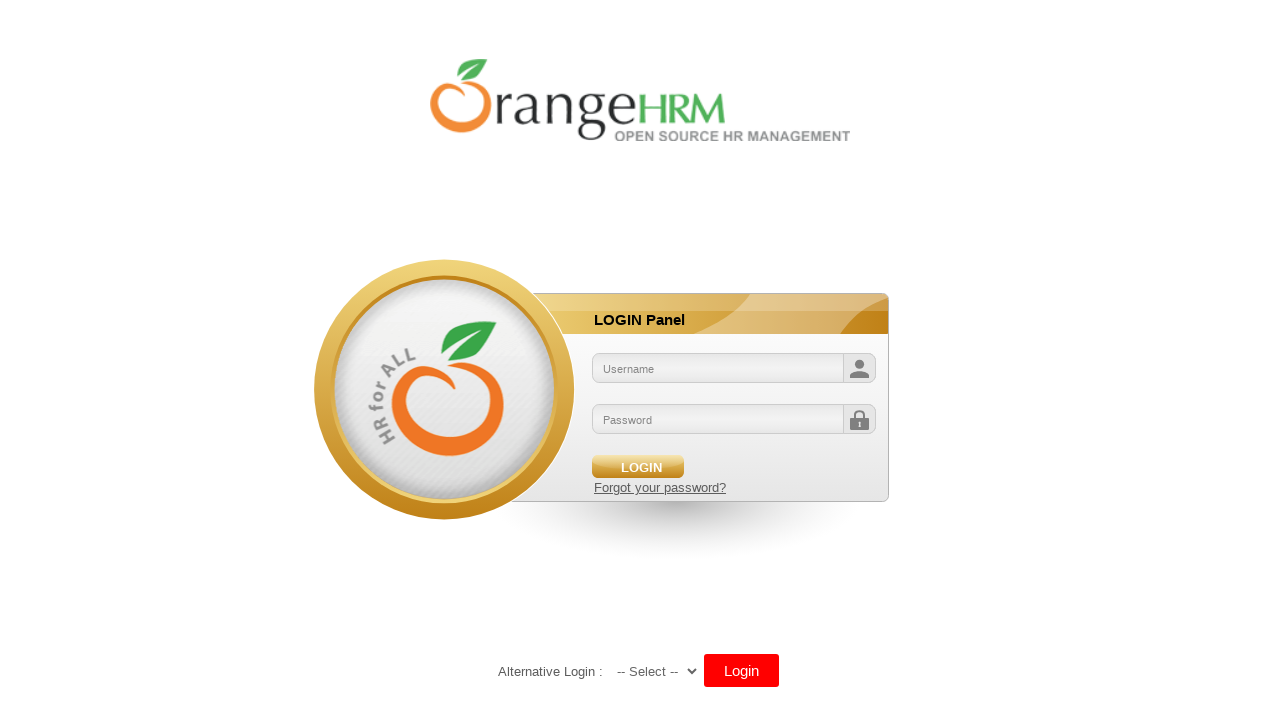

Retrieved src attribute from header logo image
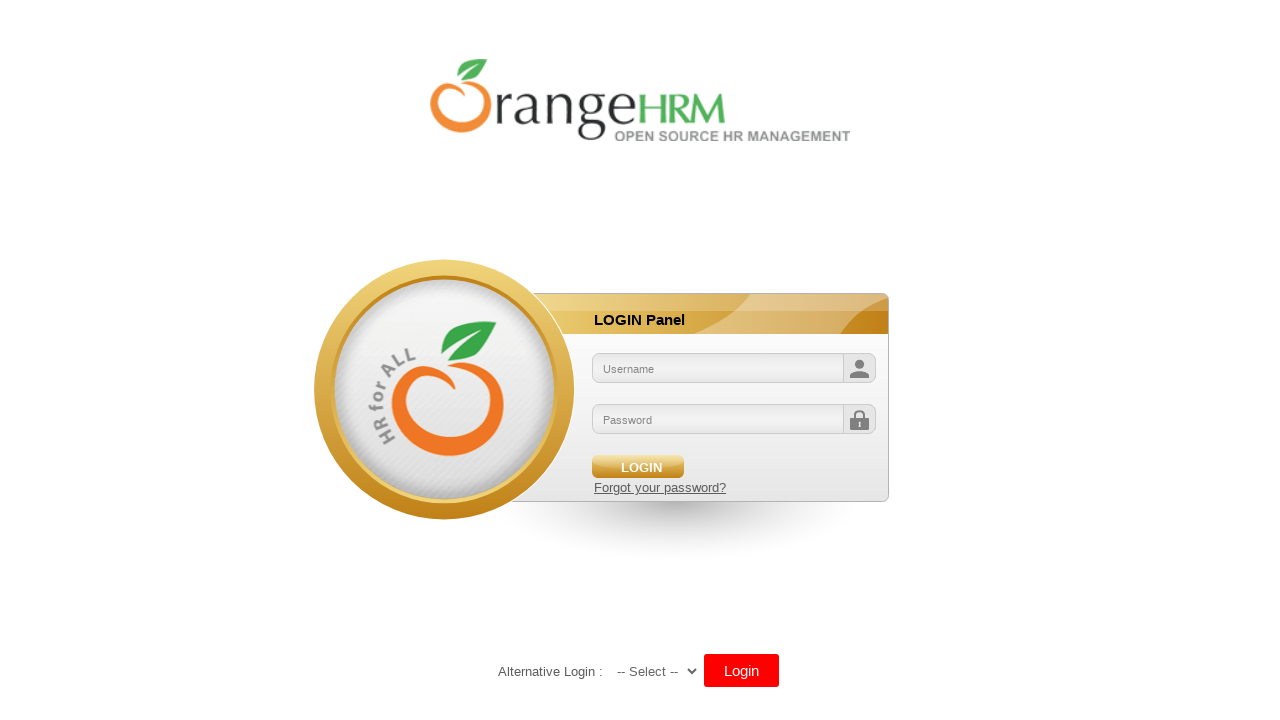

Verified header logo image URL is not null
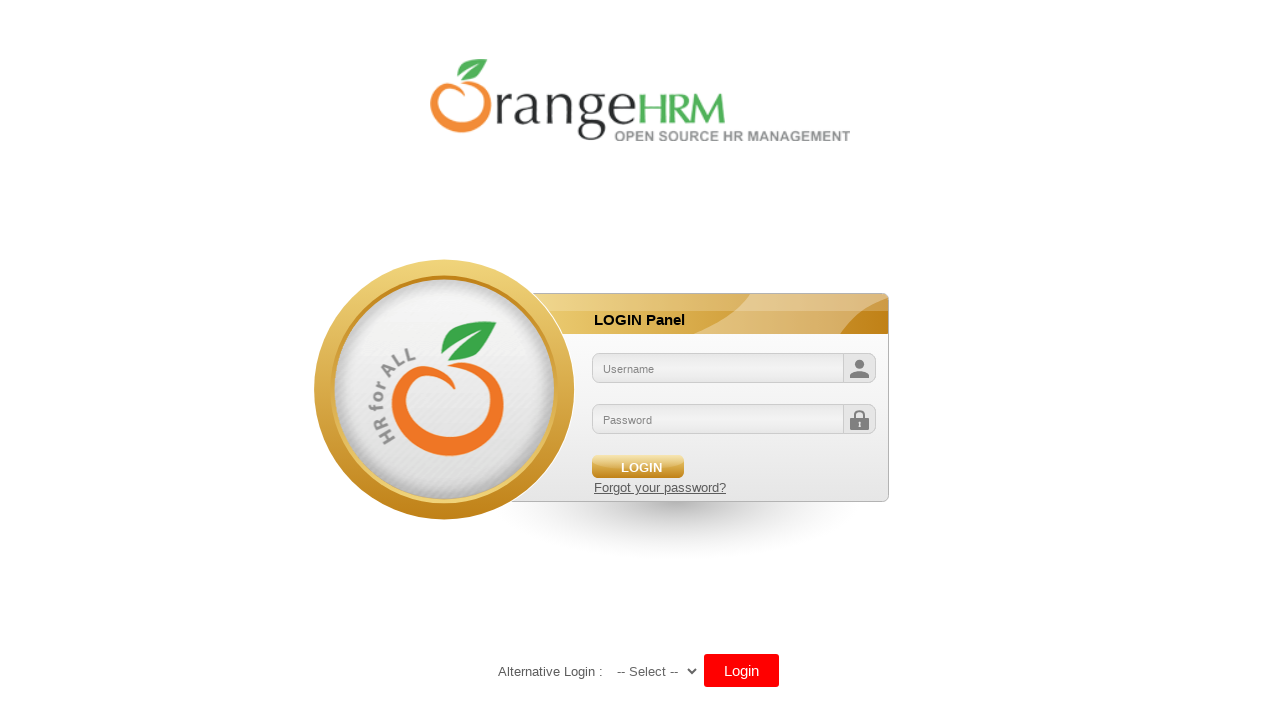

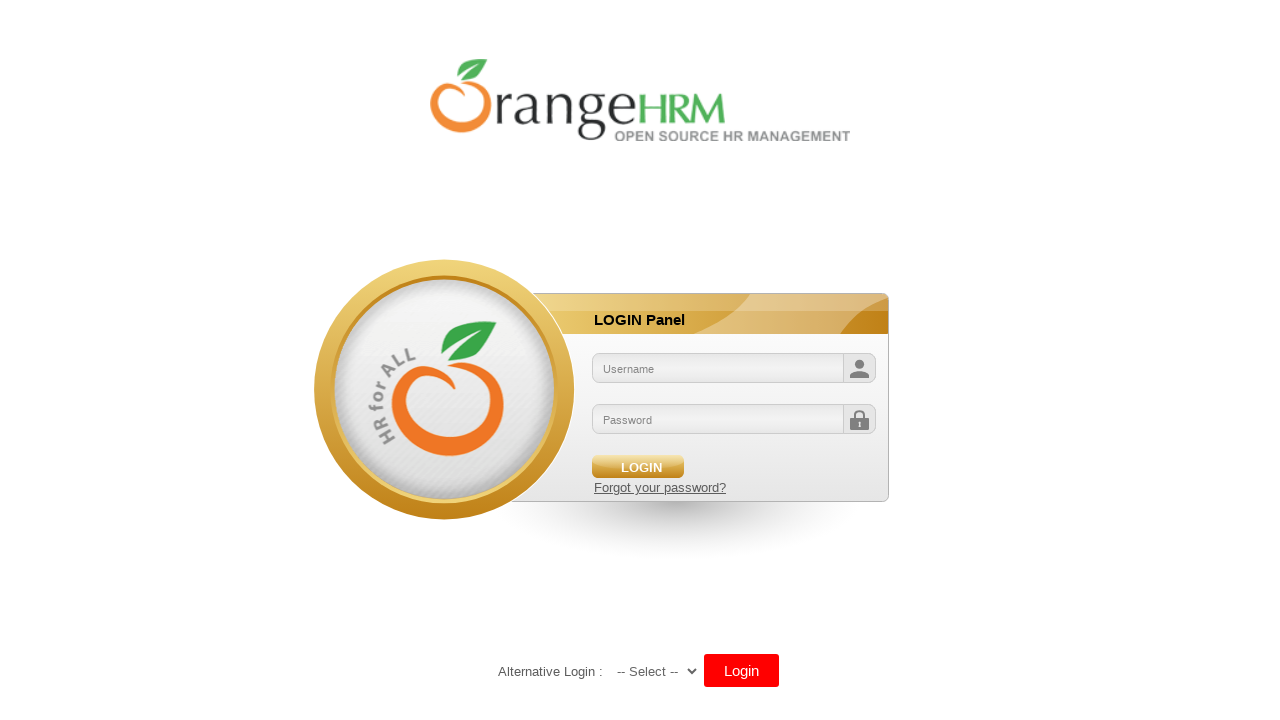